Tests file upload functionality by selecting a file and submitting the upload form, then verifies the uploaded file name is displayed

Starting URL: https://the-internet.herokuapp.com/upload

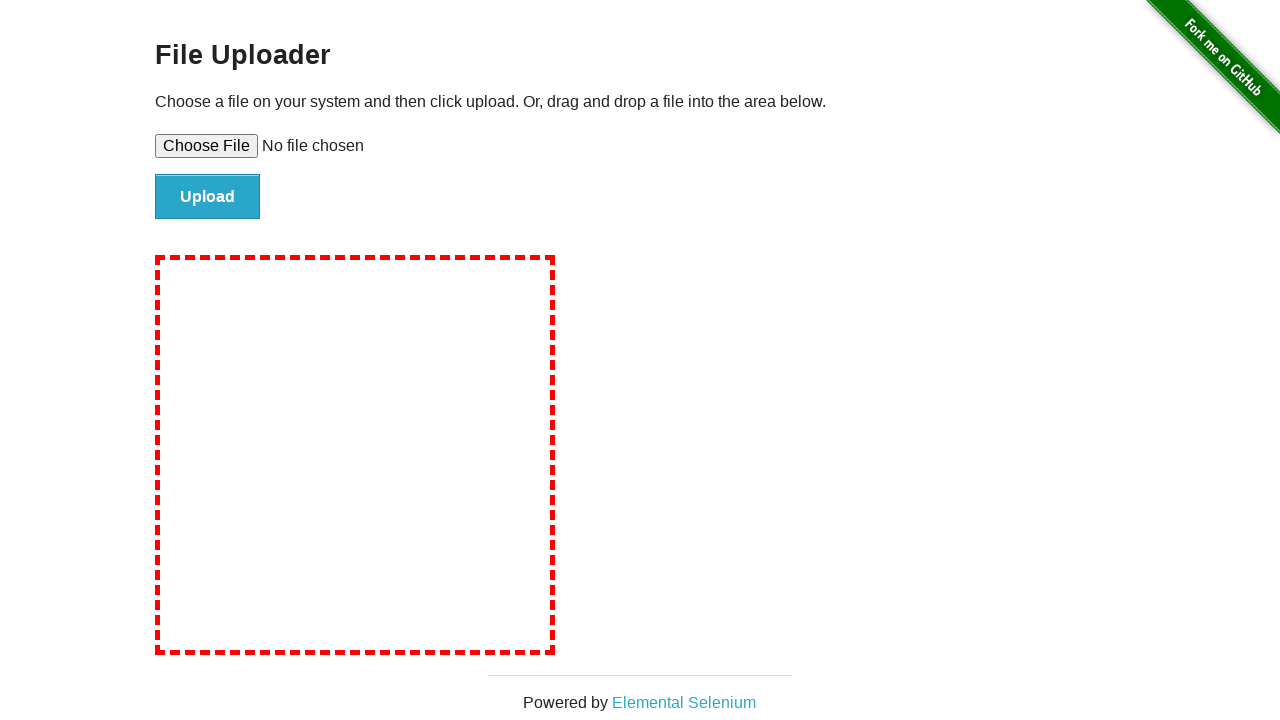

Set file input to techtorial.png for upload
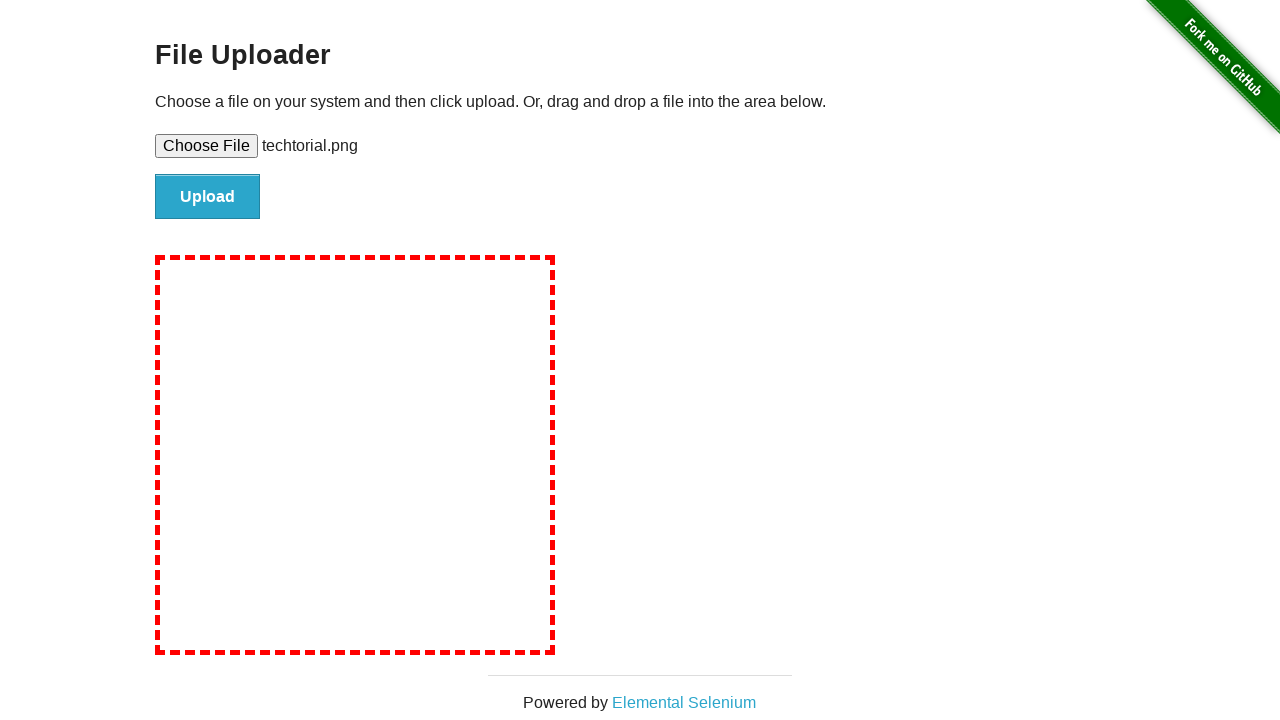

Clicked file submit button to upload file at (208, 197) on #file-submit
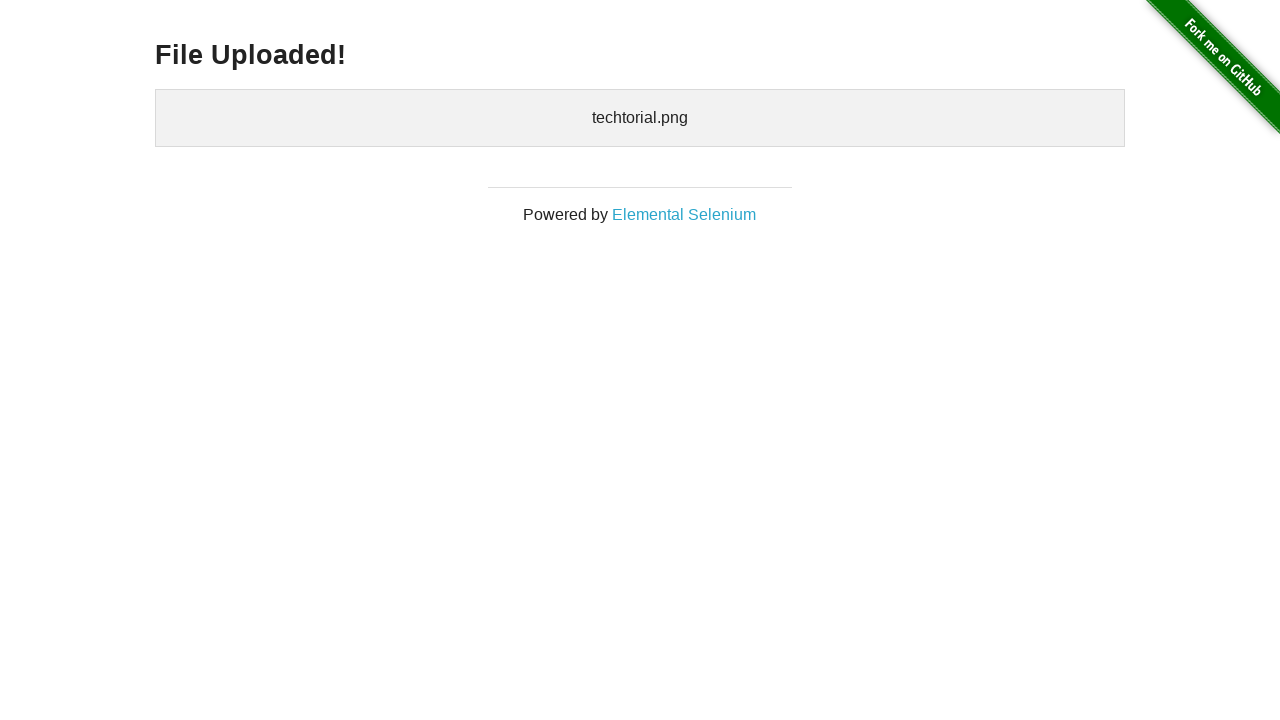

Uploaded files section loaded
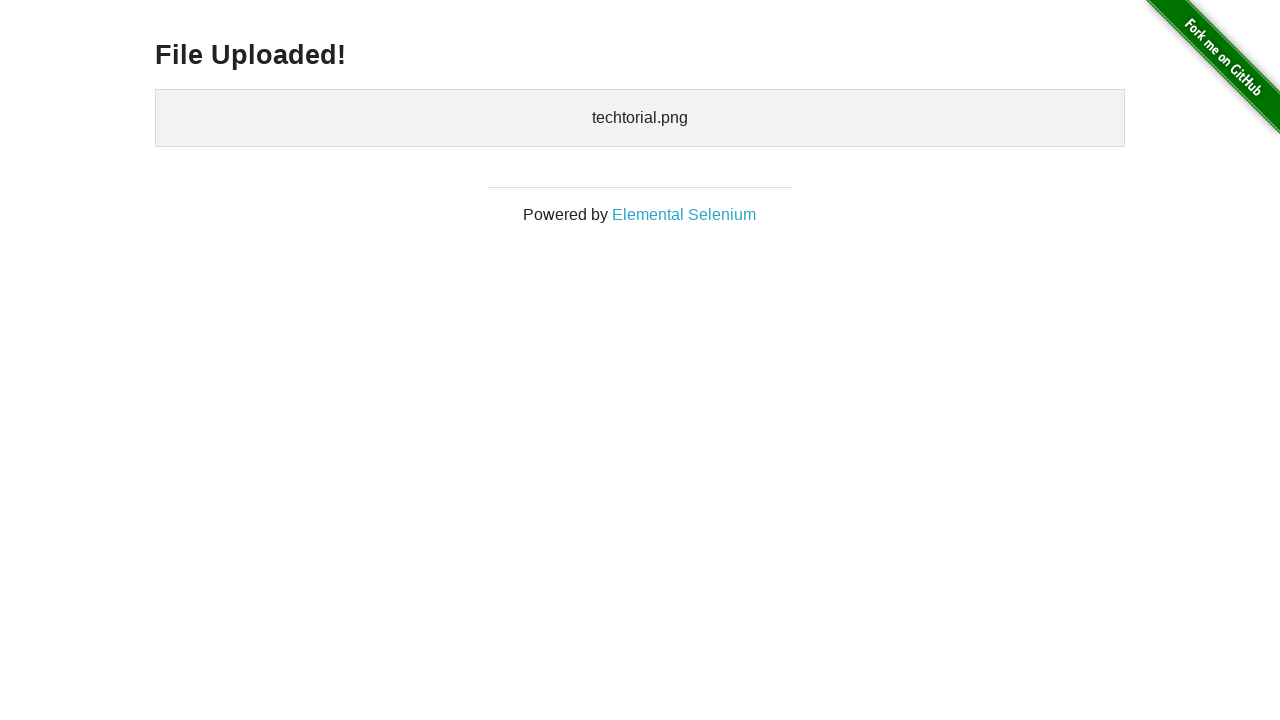

Retrieved uploaded file name text: 'techtorial.png'
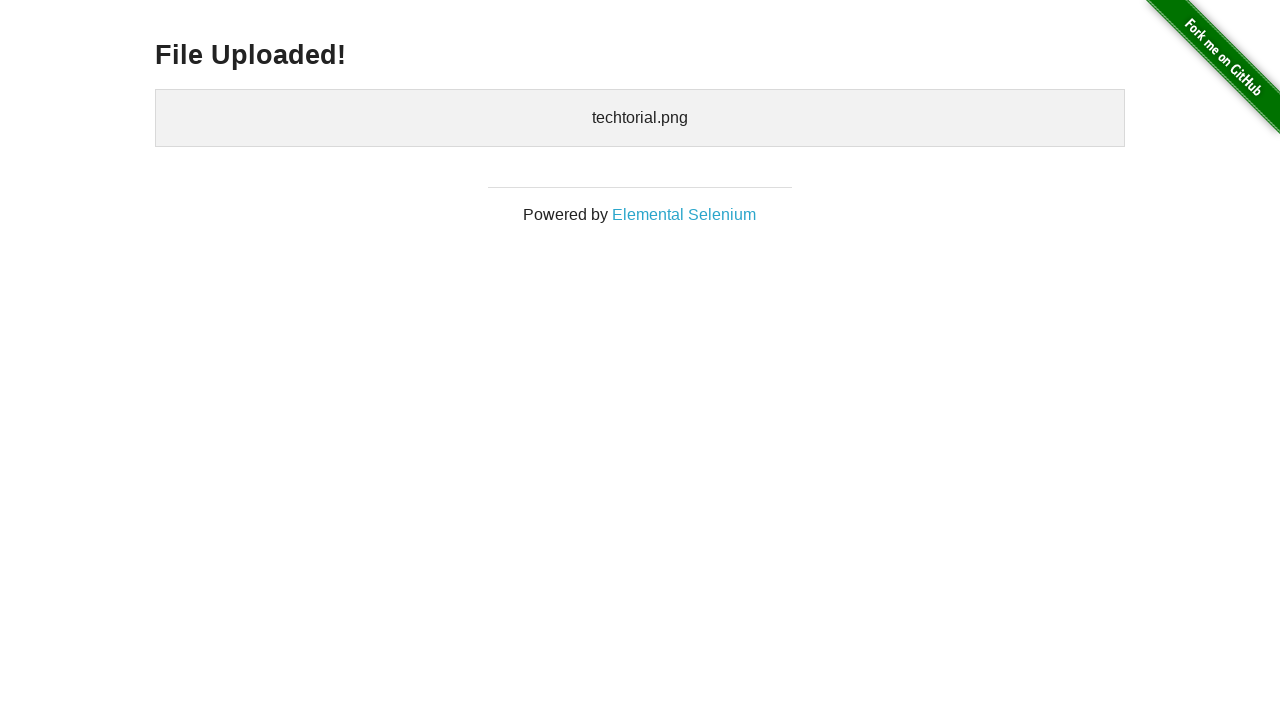

Verified uploaded file name is 'techtorial.png'
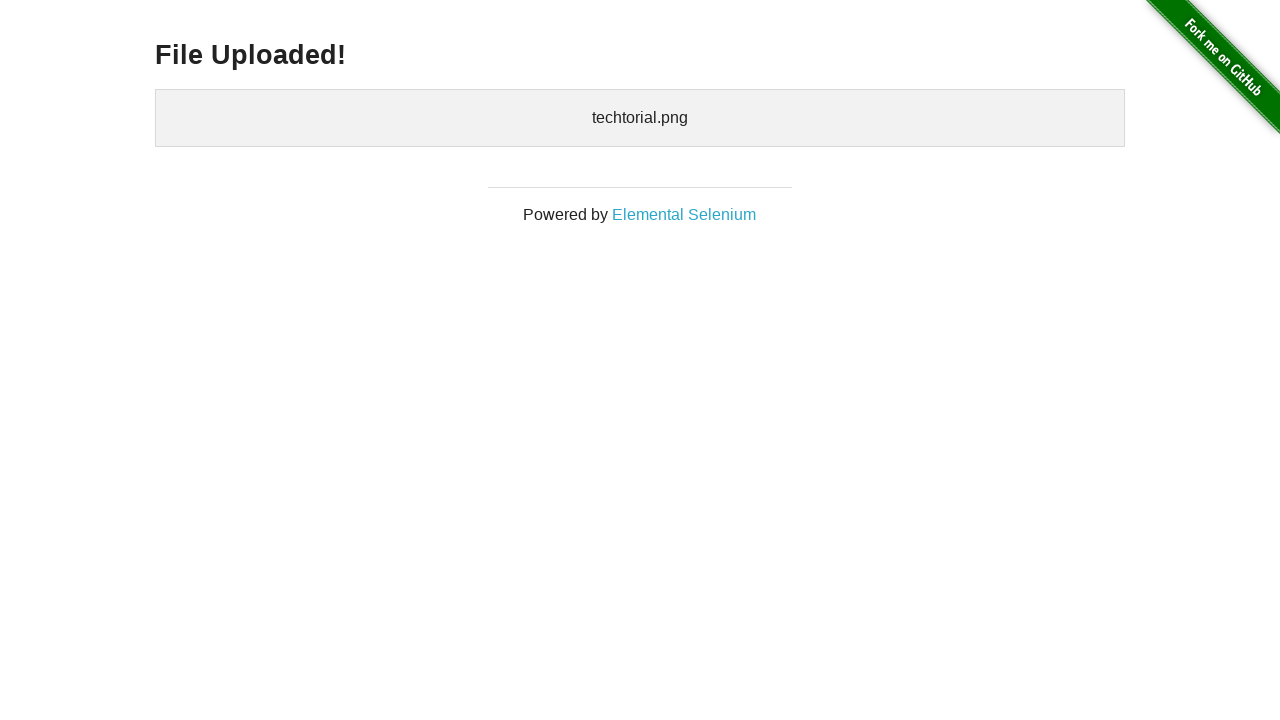

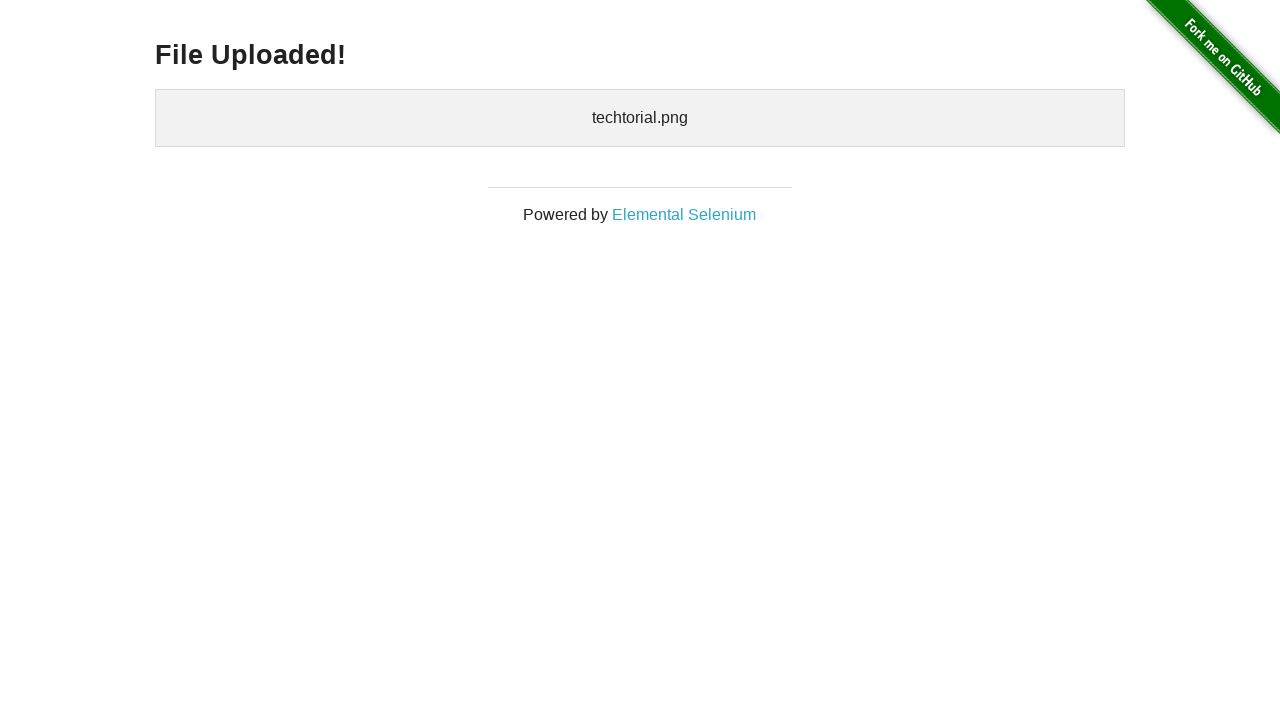